Navigates to YouTube's homepage

Starting URL: http://www.youtube.com

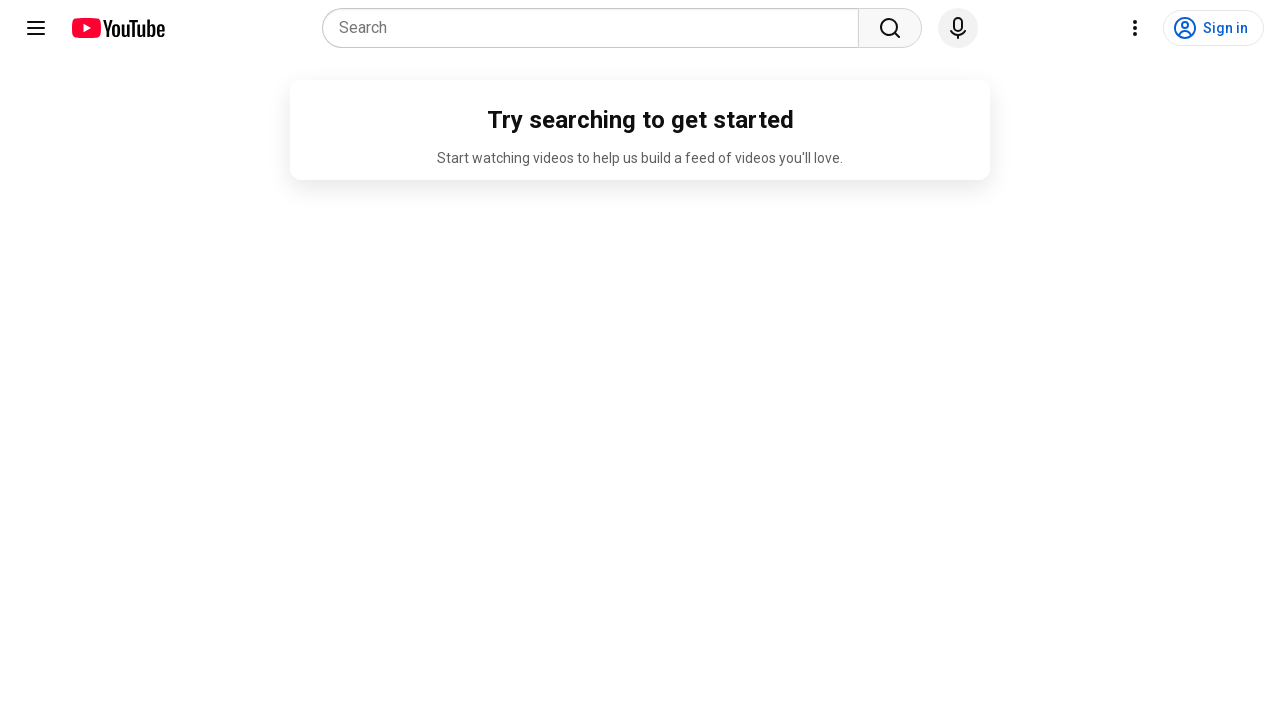

Navigated to YouTube homepage
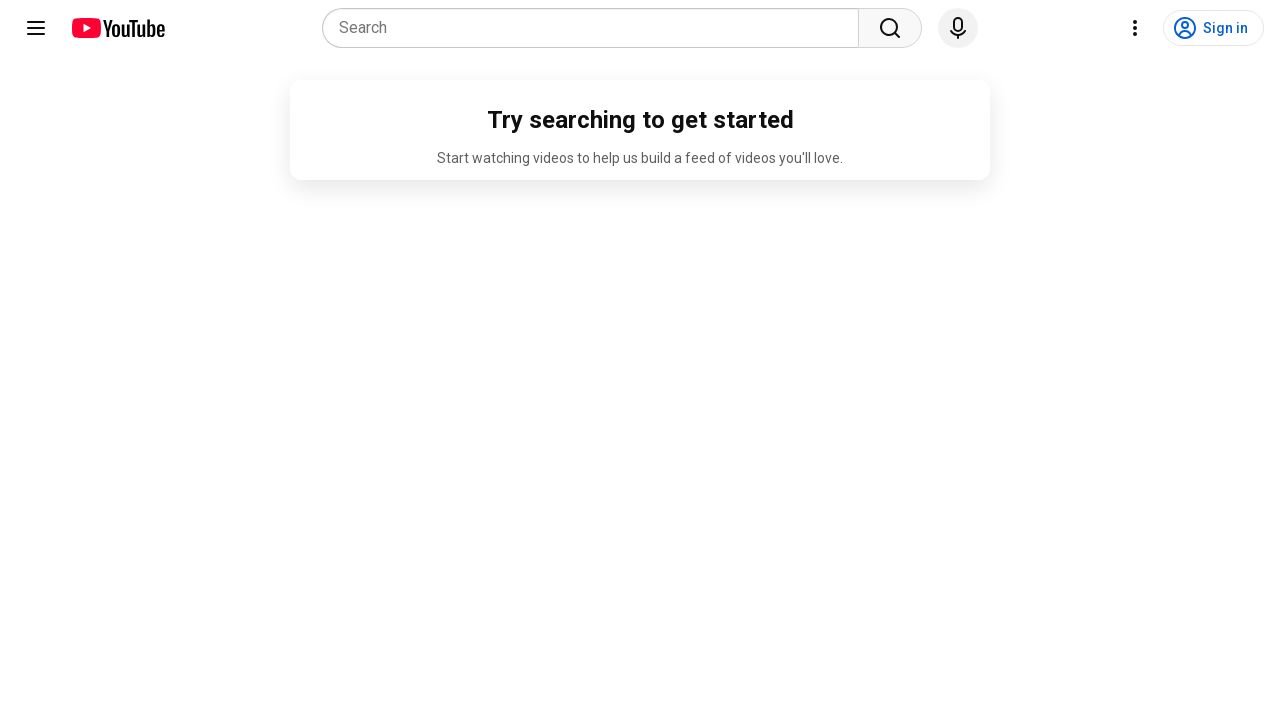

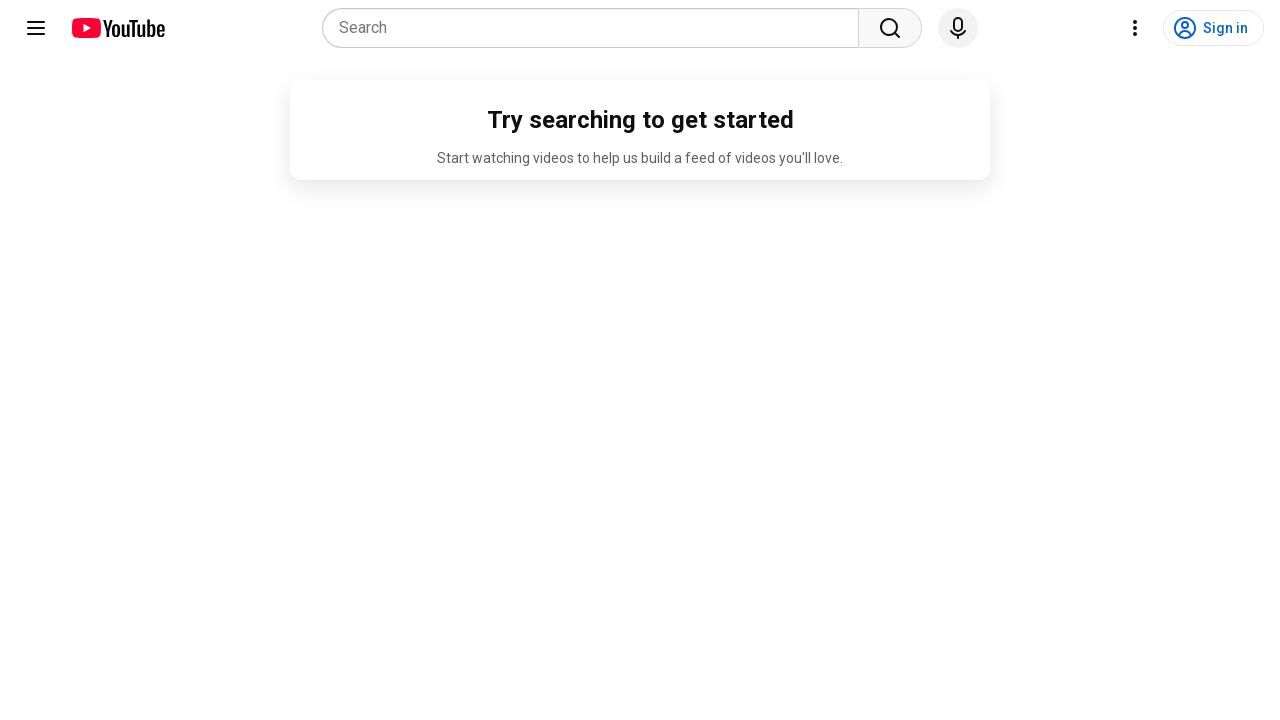